Tests drag and drop functionality on the jQuery UI droppable demo page by switching to the demo iframe and dragging an element onto a drop target.

Starting URL: http://jqueryui.com/demos/droppable/

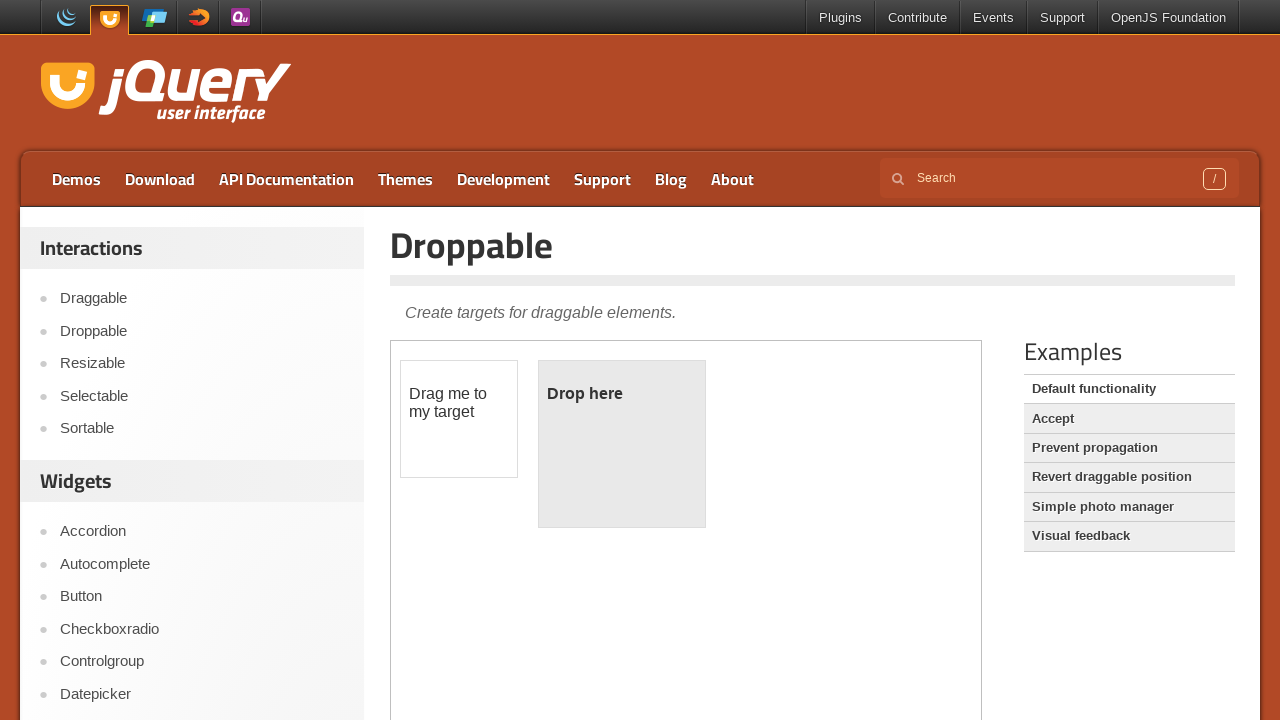

Located demo iframe containing drag and drop elements
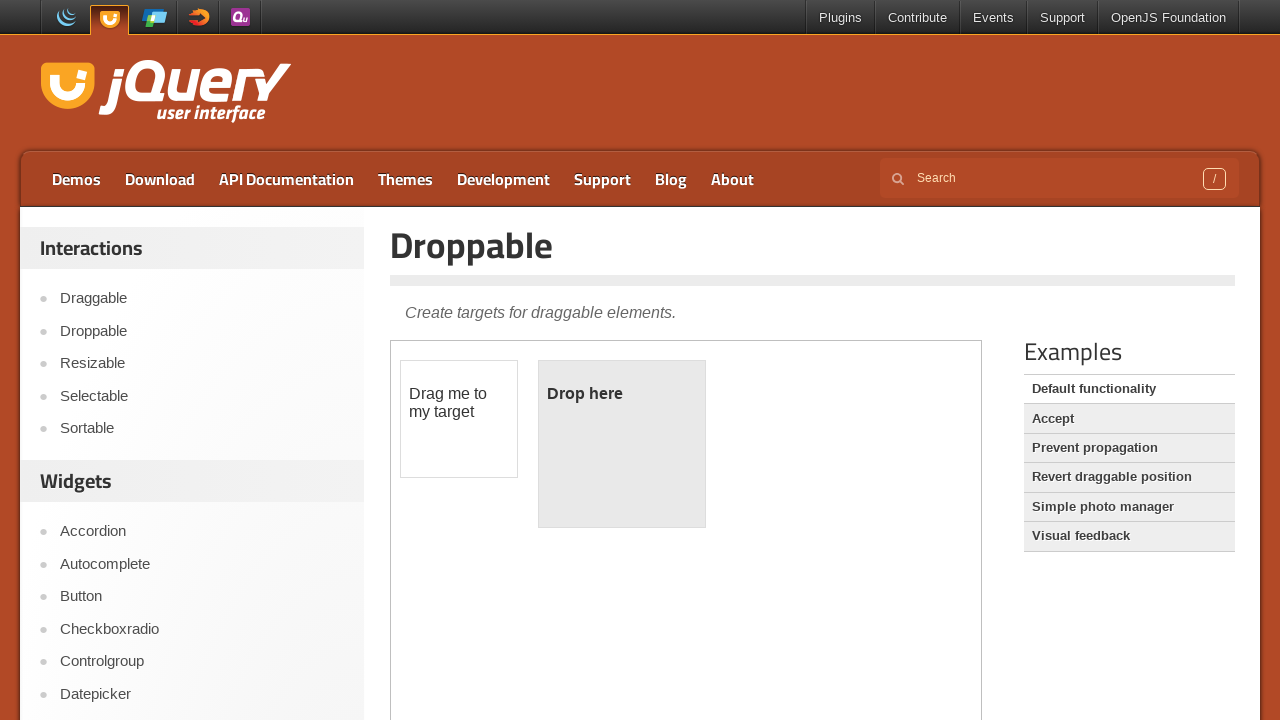

Located draggable element with id 'draggable'
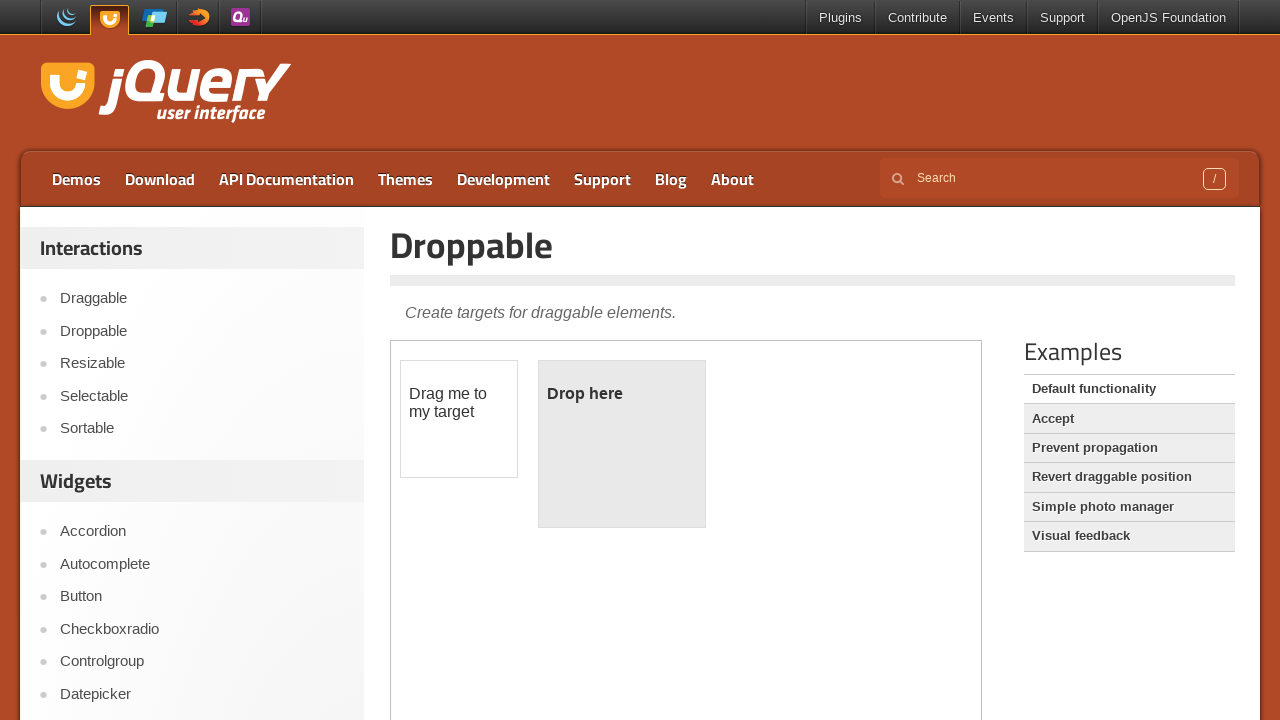

Located droppable element with id 'droppable'
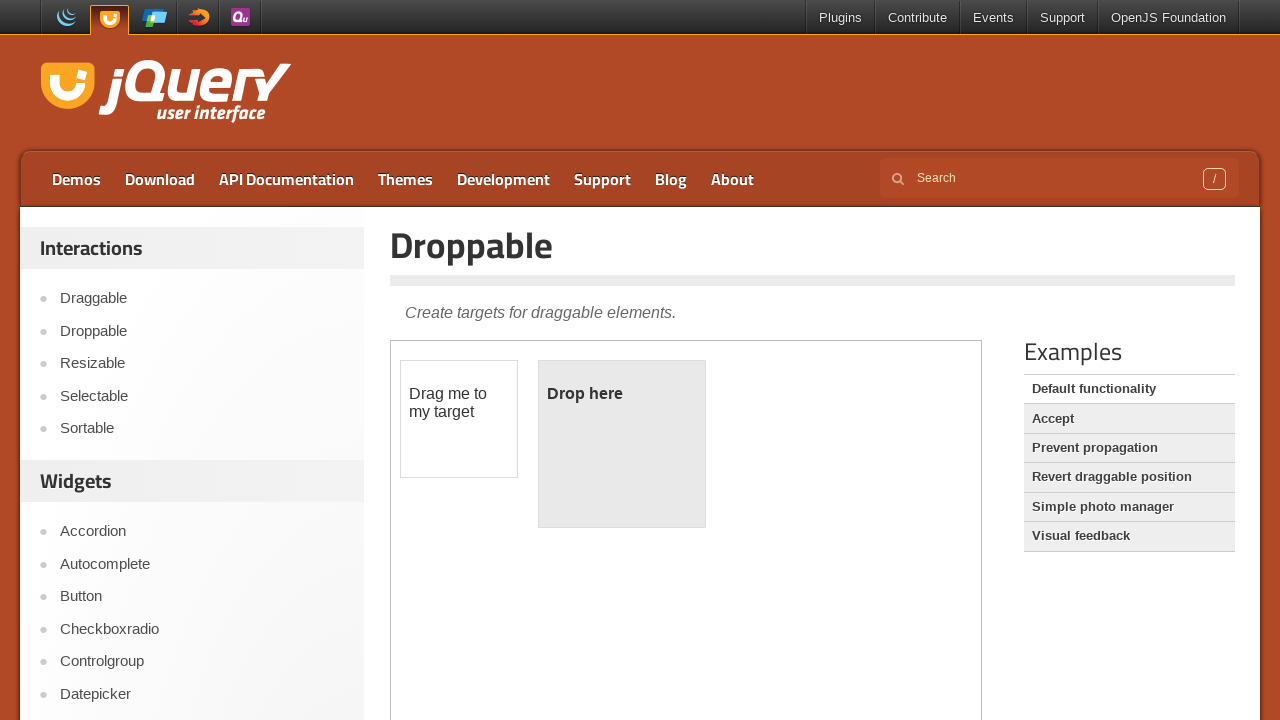

Dragged draggable element onto droppable target at (622, 444)
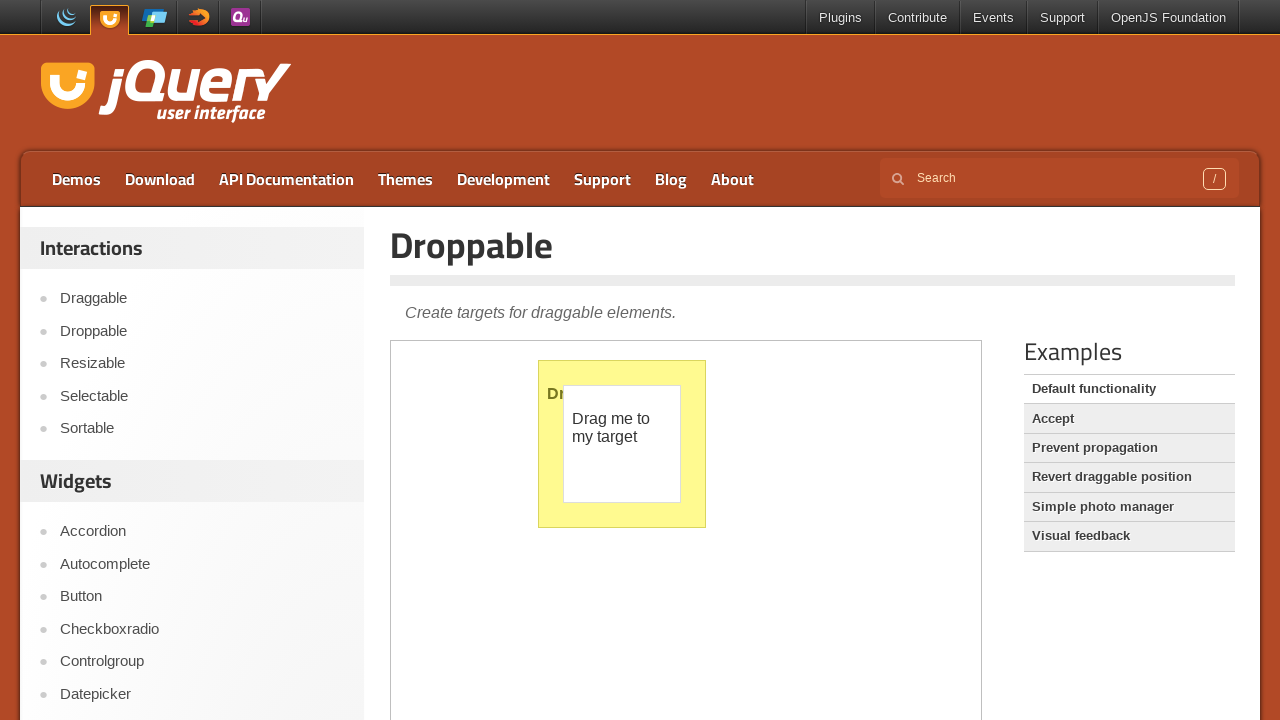

Verified drop was successful - droppable element now displays 'Dropped!' text
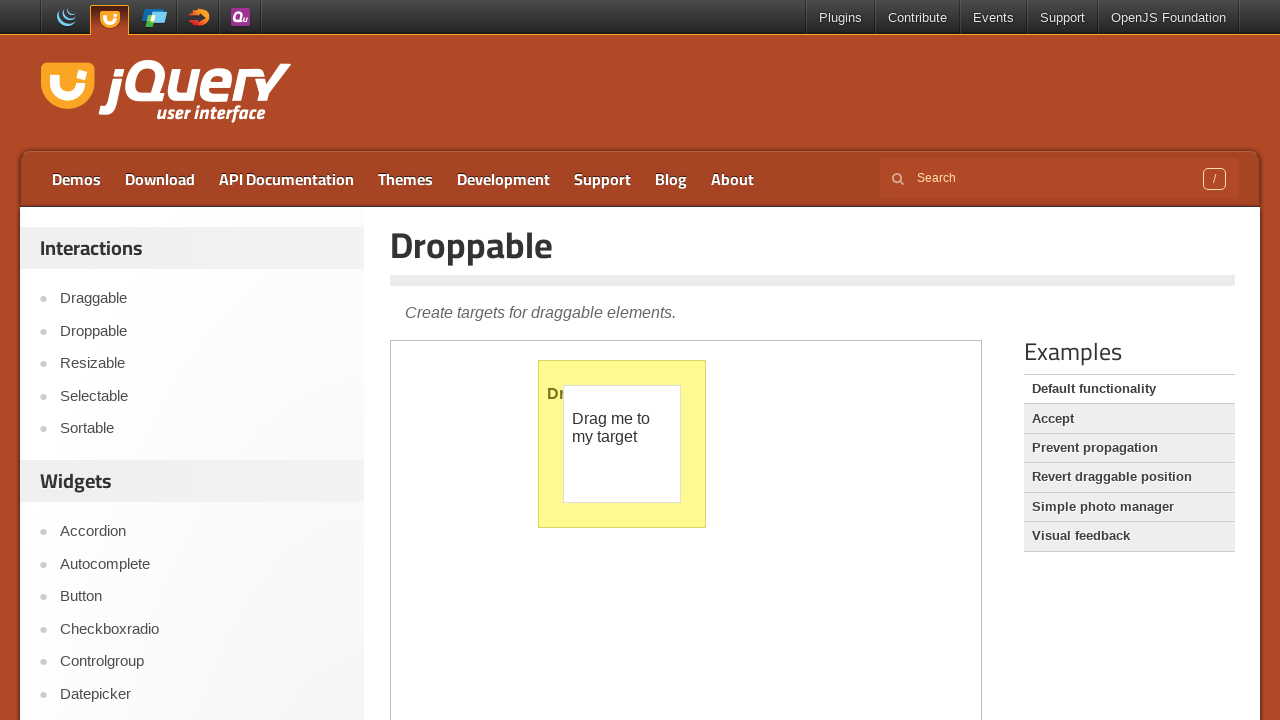

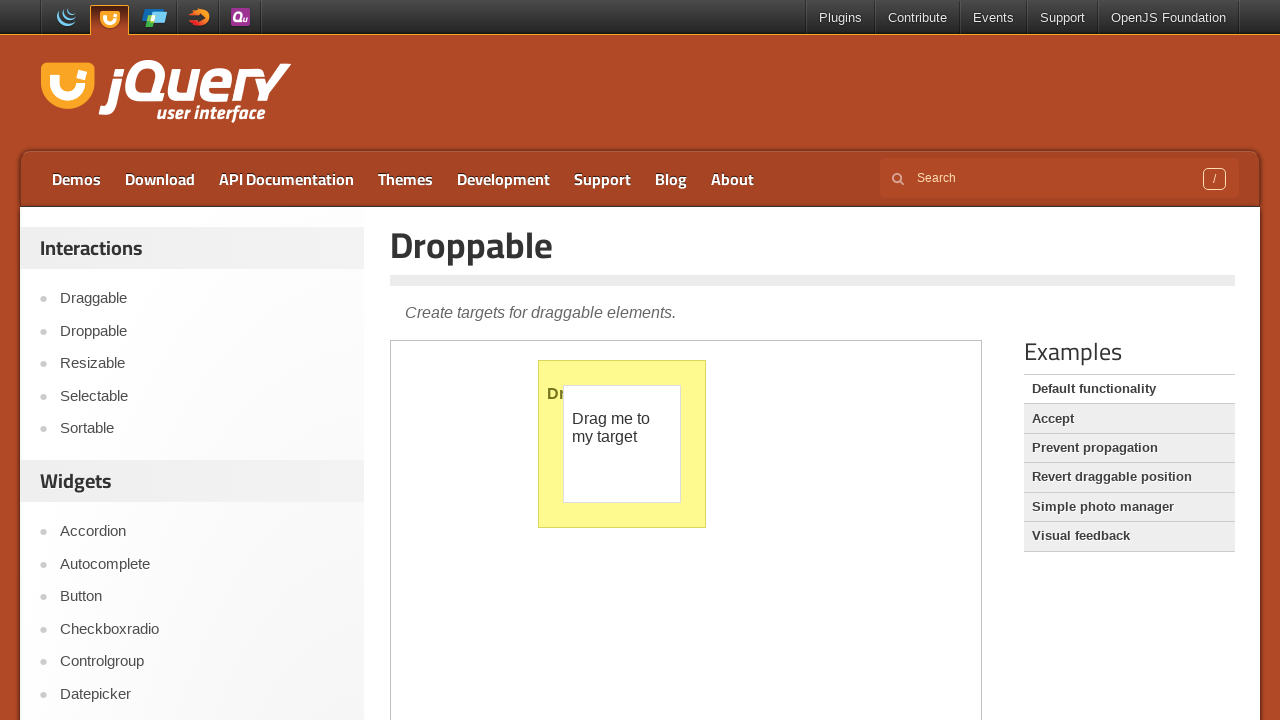